Tests setting content to different iframe contexts, verifying element visibility within iframes, and switching between parent and default content

Starting URL: https://seleniumbase.io/w3schools/iframes.html

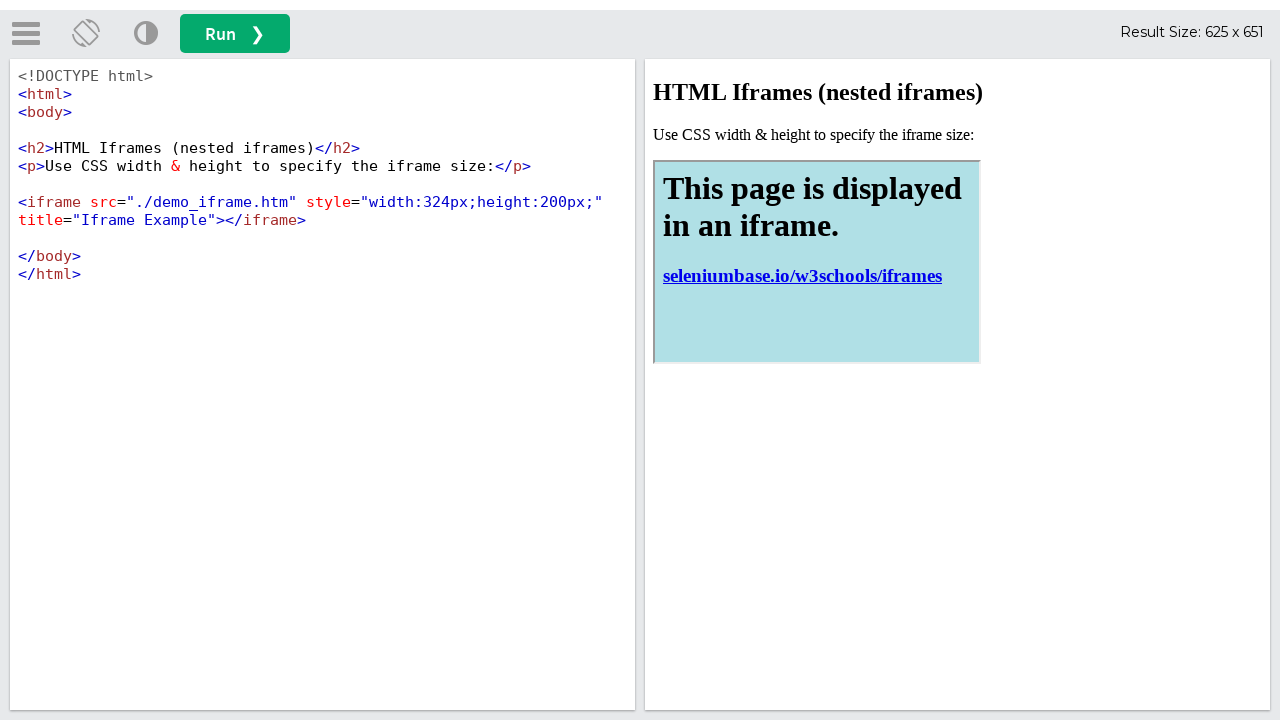

Clicked run button to execute code at (235, 34) on button#runbtn
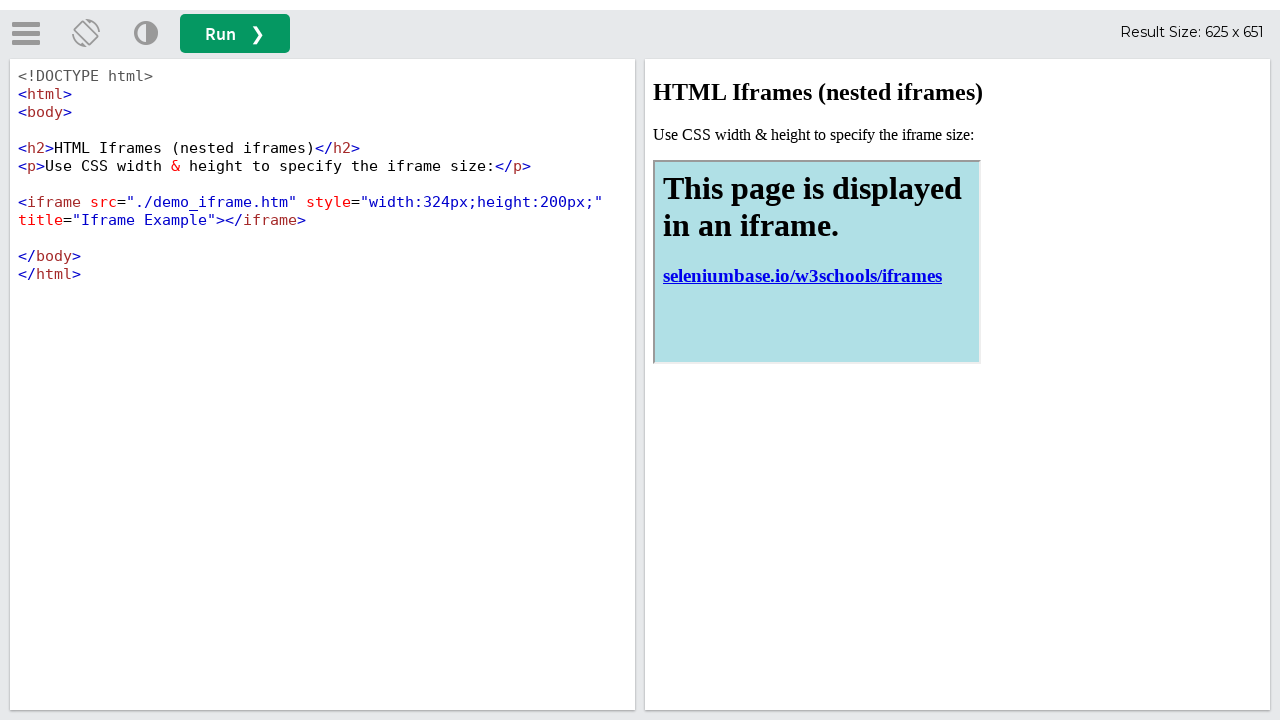

Located iframeResult frame locator
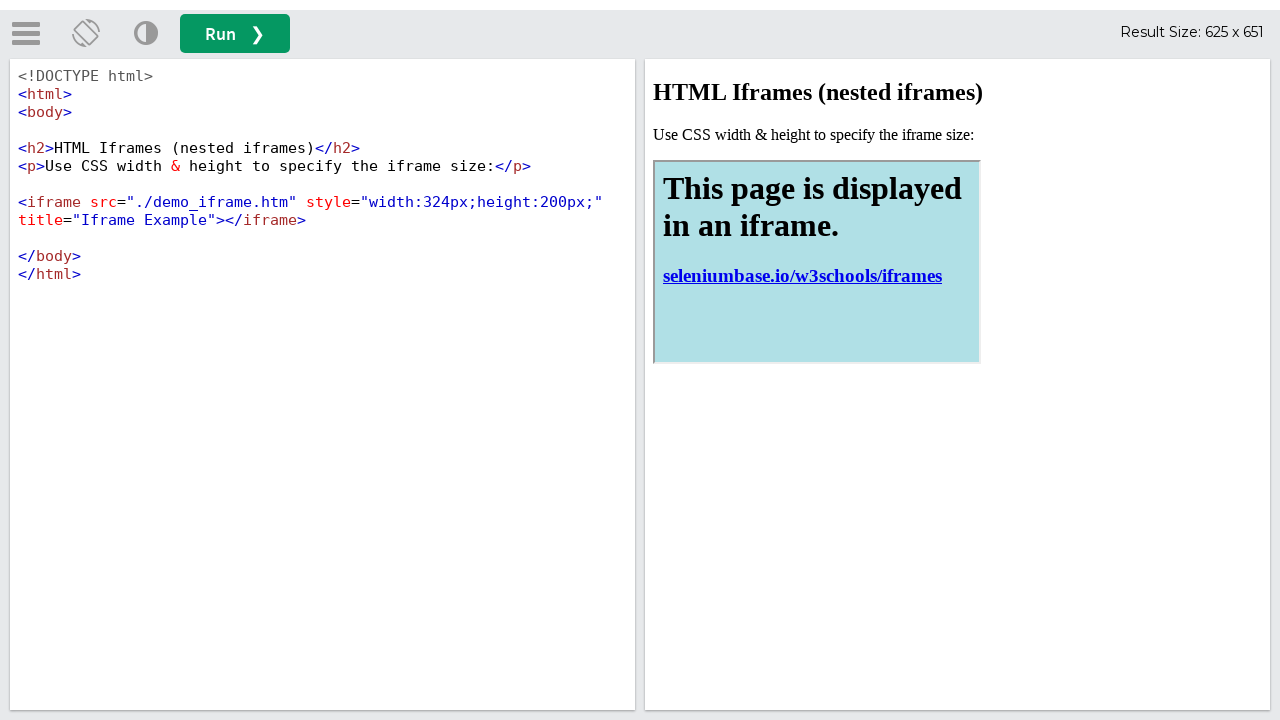

Verified nested iframe with title 'Iframe Example' exists and is ready
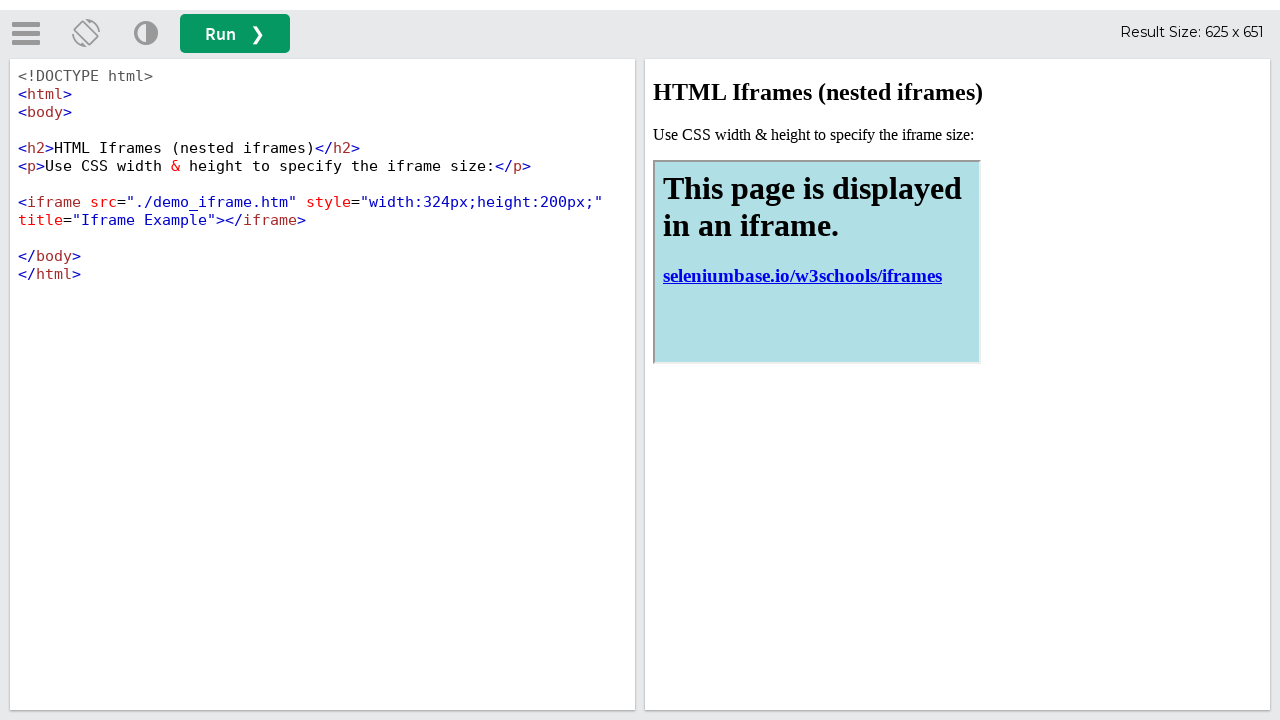

Located nested iframe frame locator within parent iframe
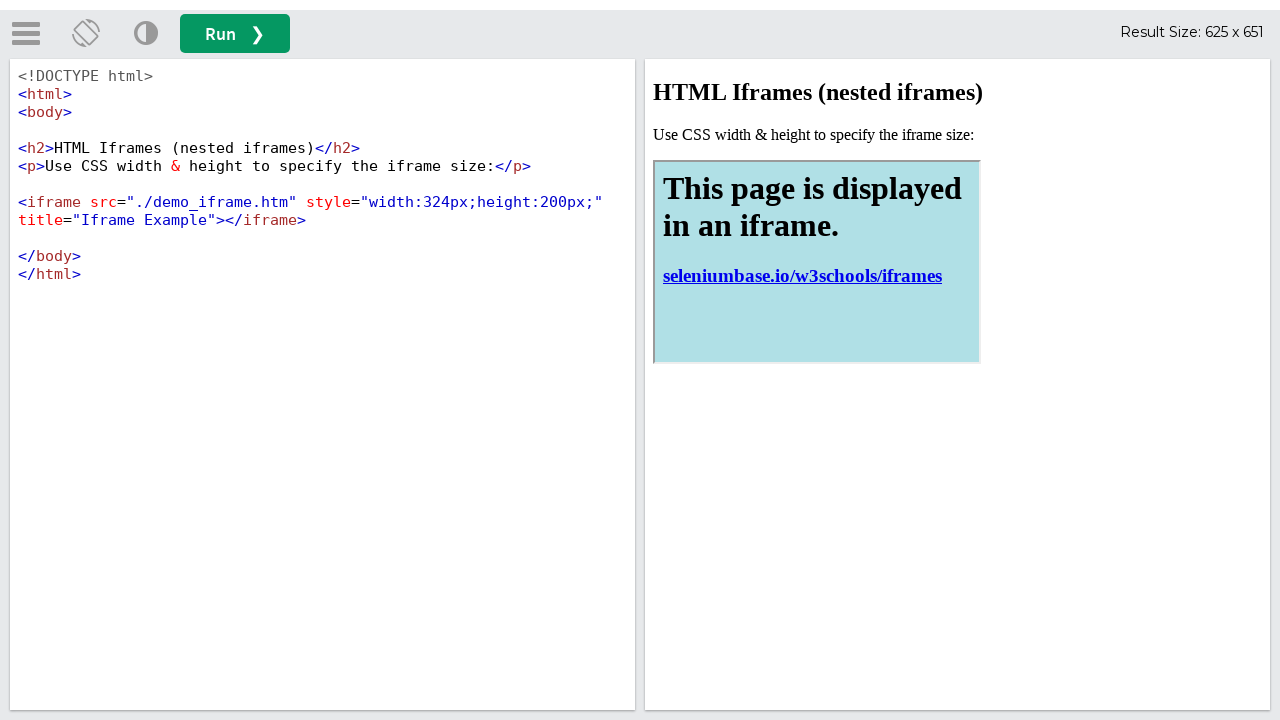

Verified body element exists within nested iframe
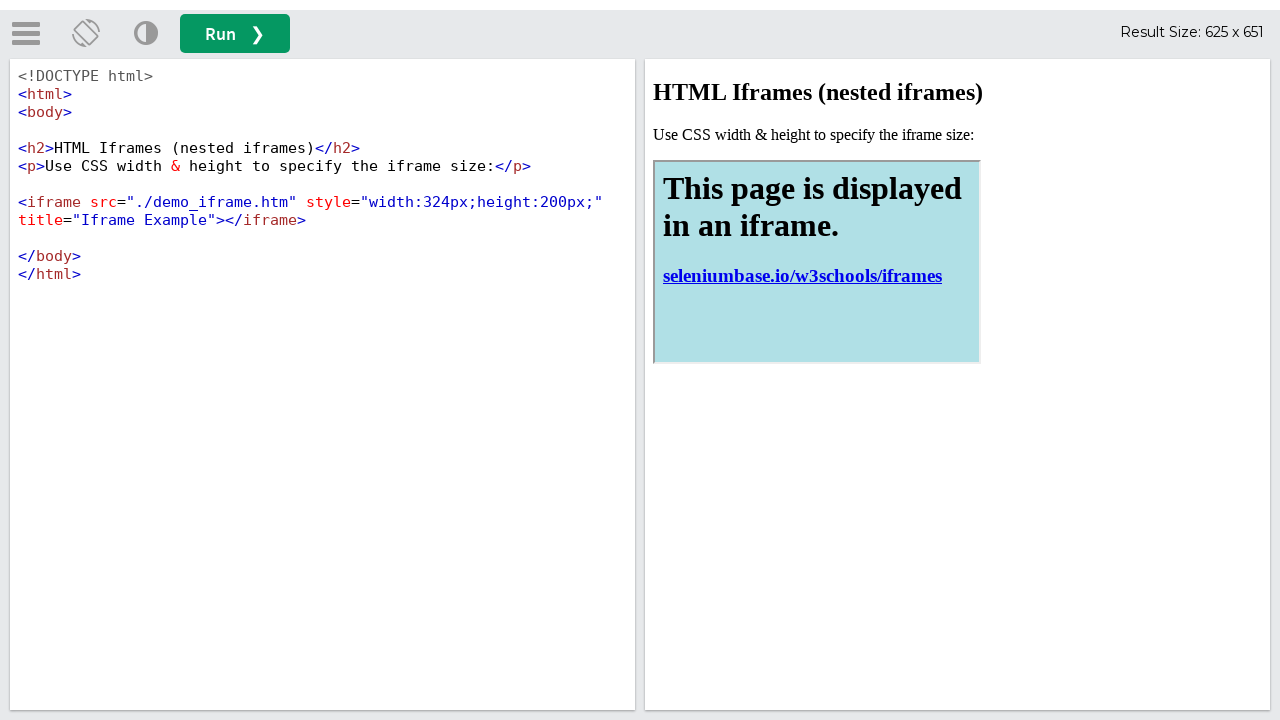

Confirmed iframe element is visible in parent iframe context
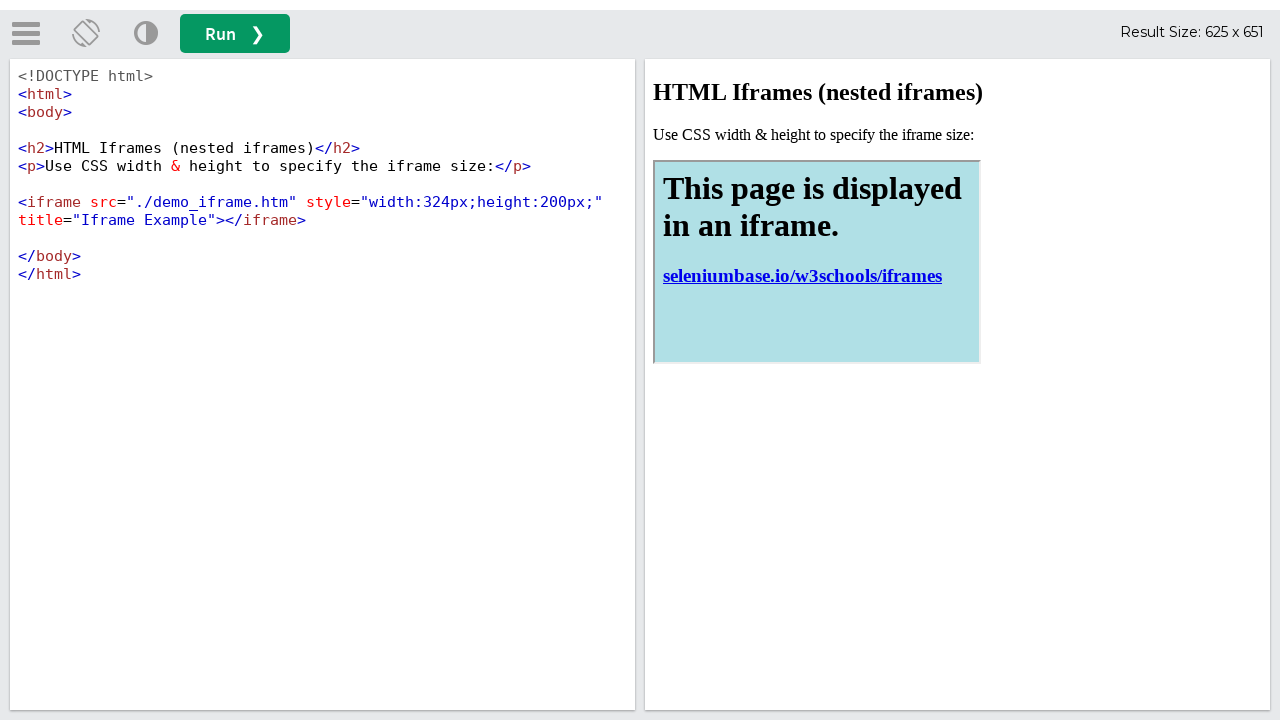

Clicked run button again from default content context at (235, 34) on button#runbtn
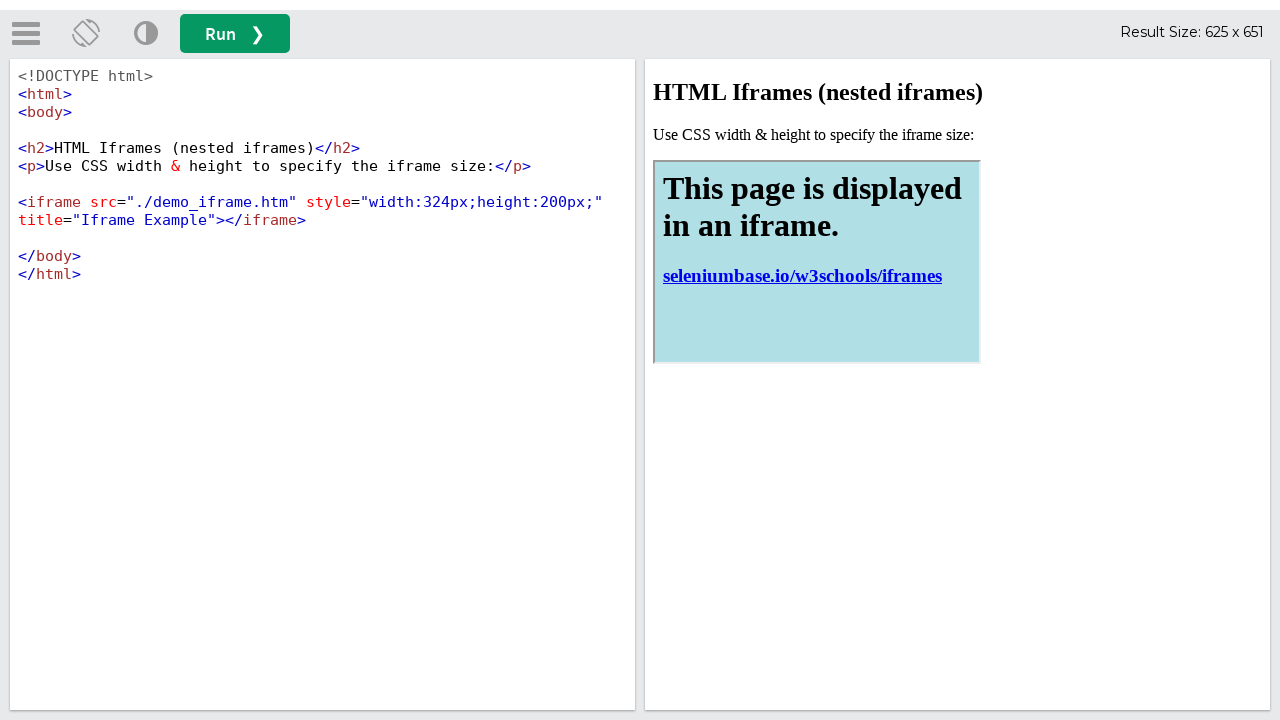

Verified iframeResult element exists on page
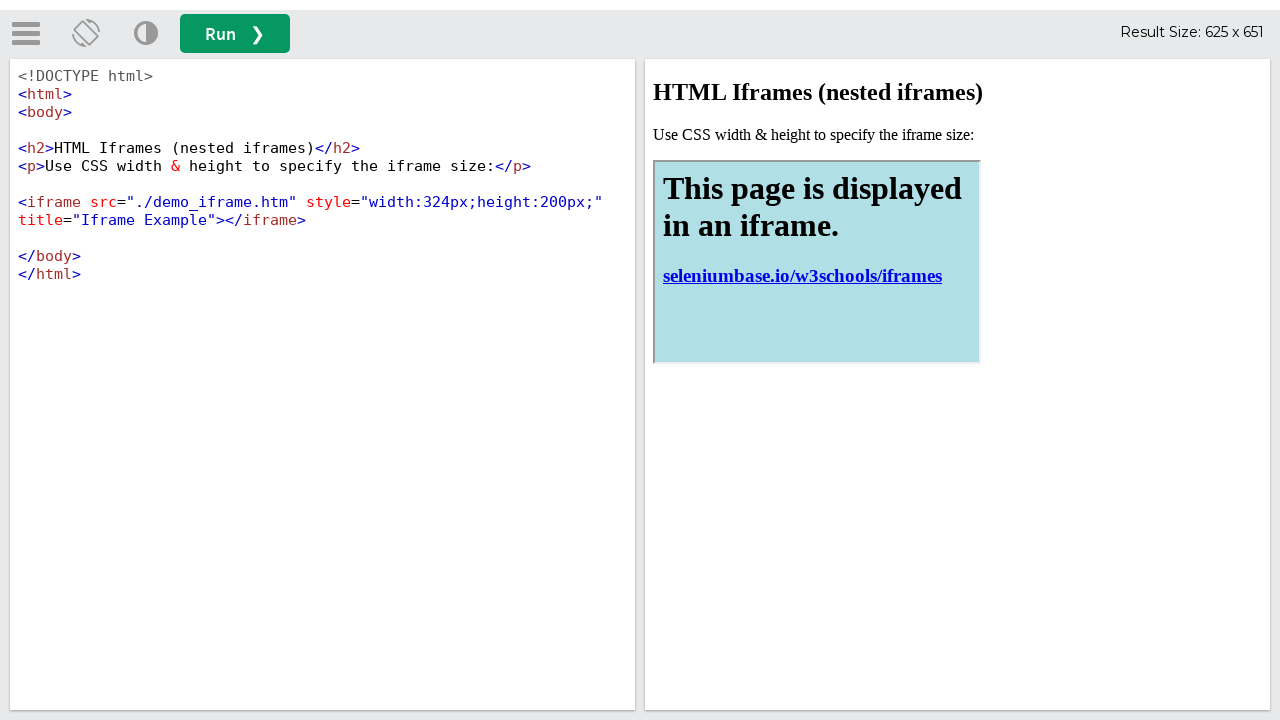

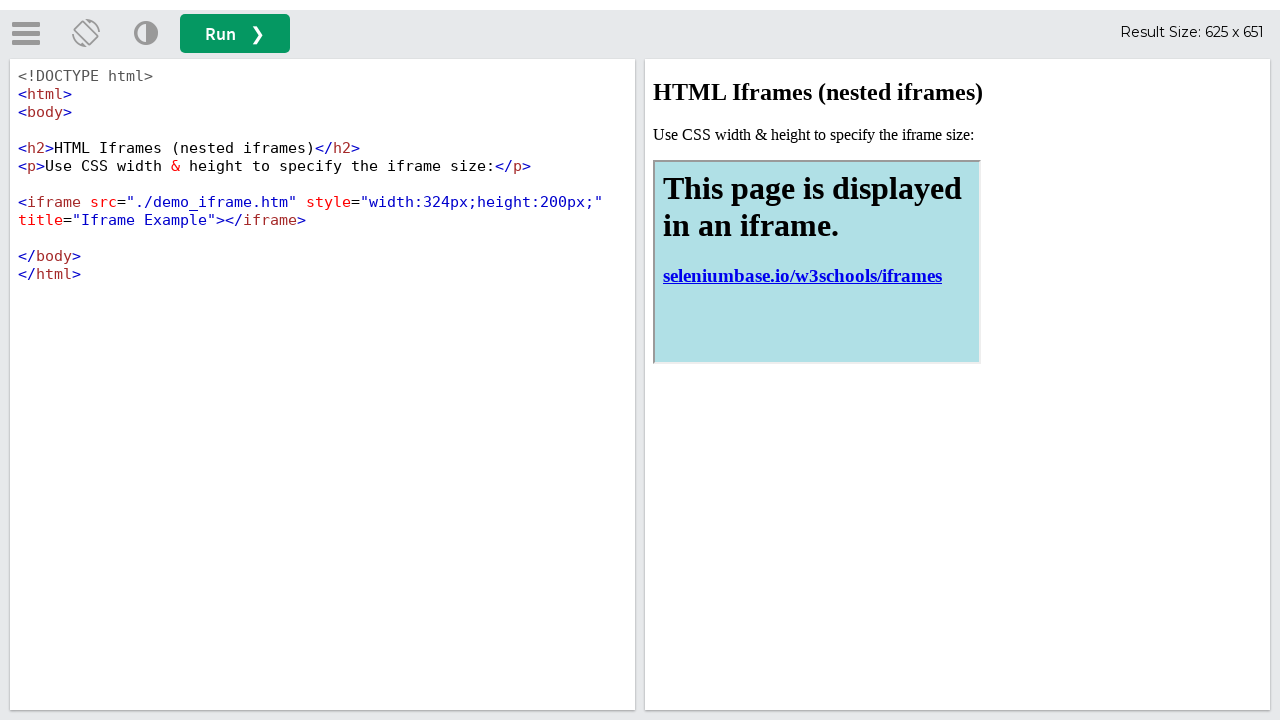